Tests click and hold functionality by navigating to Mouse Actions section, then Click & Hold subsection, and performing a click and hold action on a circle element

Starting URL: https://demoapps.qspiders.com/ui/dropdown?sublist=0

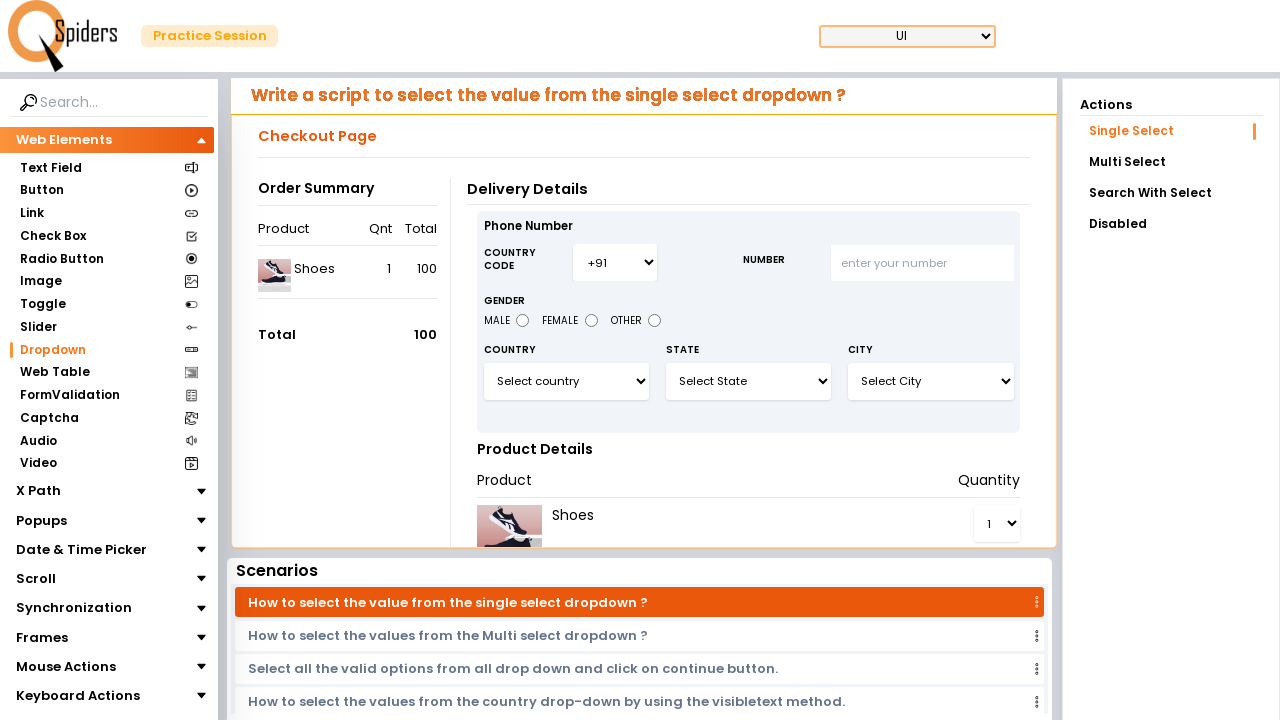

Clicked on Mouse Actions section at (66, 667) on xpath=//section[text()='Mouse Actions']
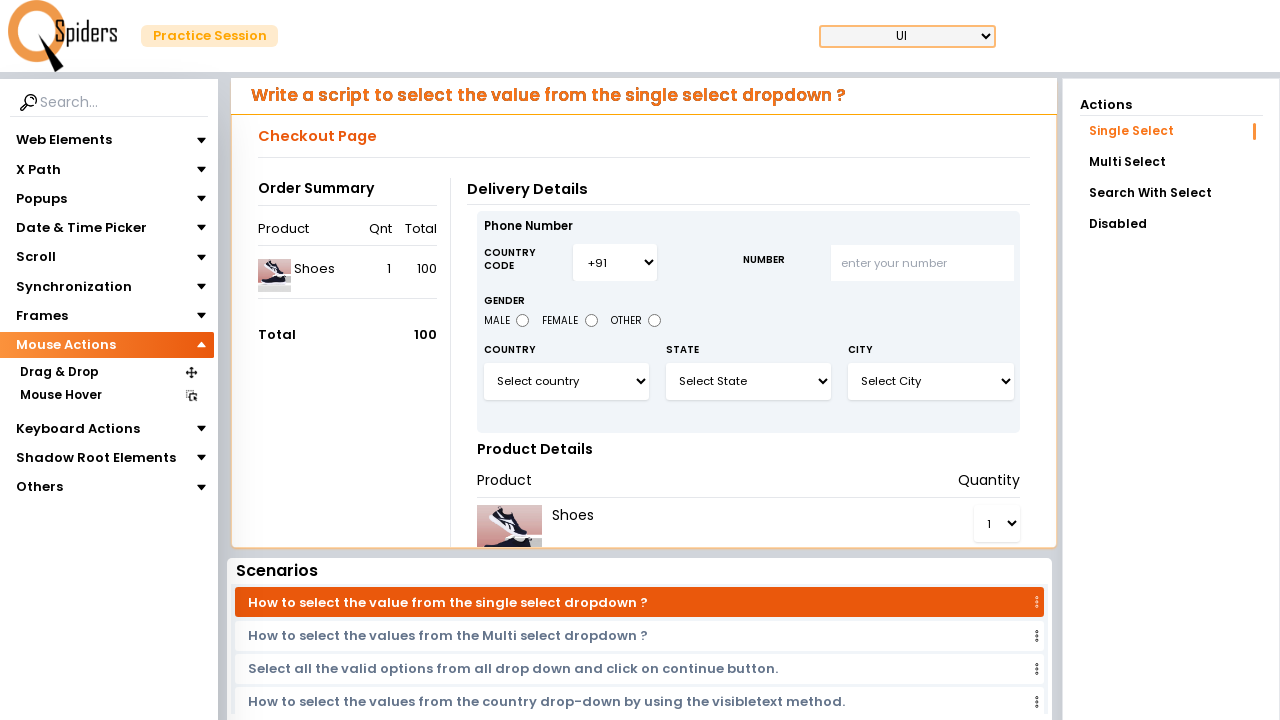

Clicked on Click & Hold subsection at (58, 418) on xpath=//section[text()='Click & Hold']
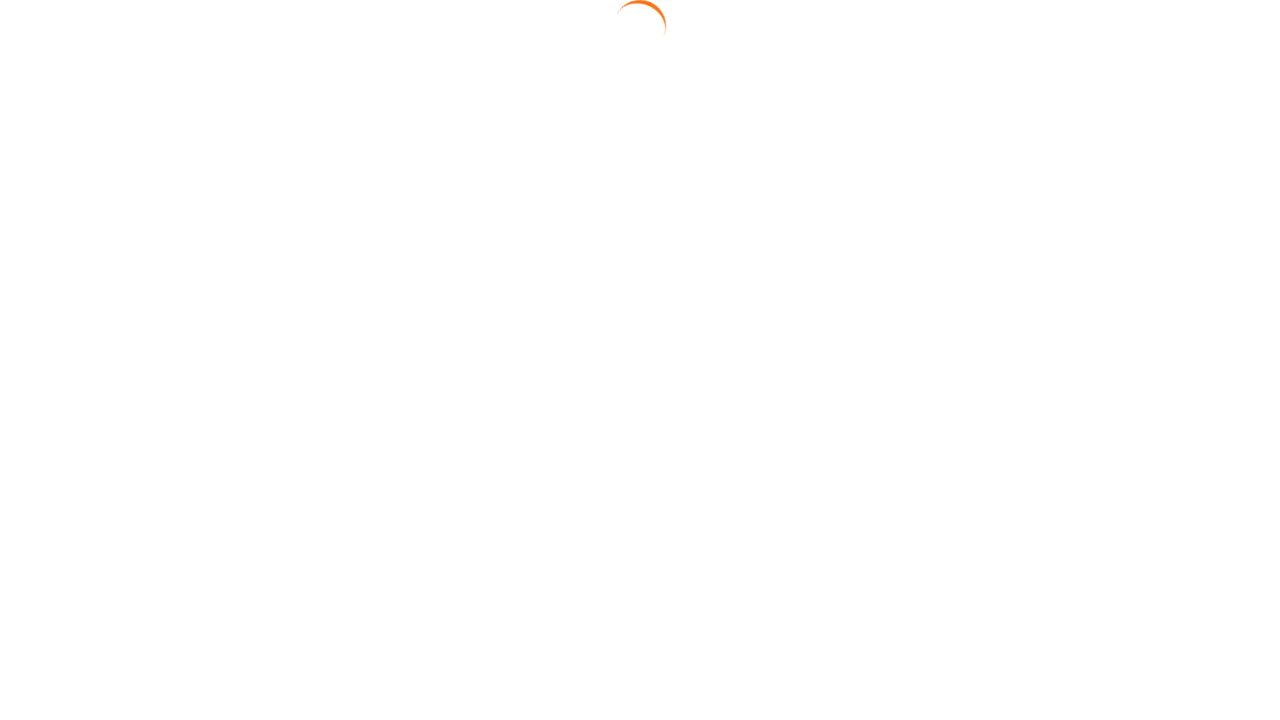

Located circle element
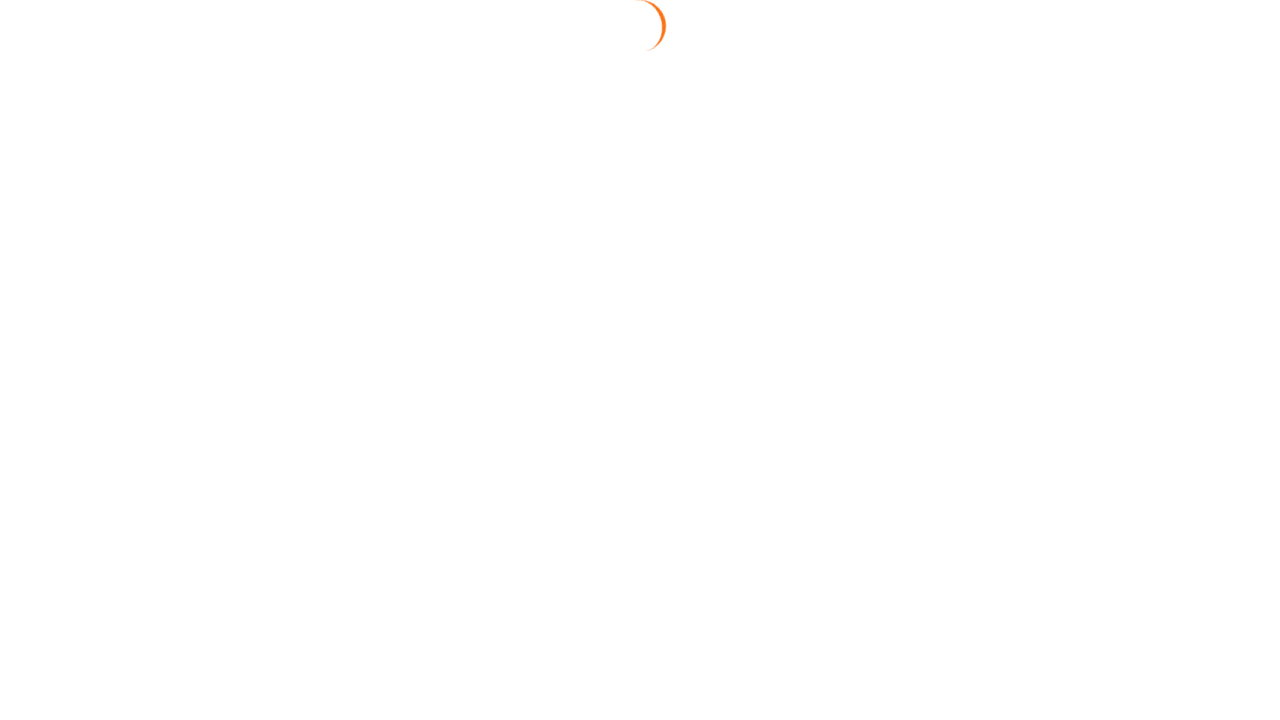

Hovered over circle element at (644, 323) on #circle
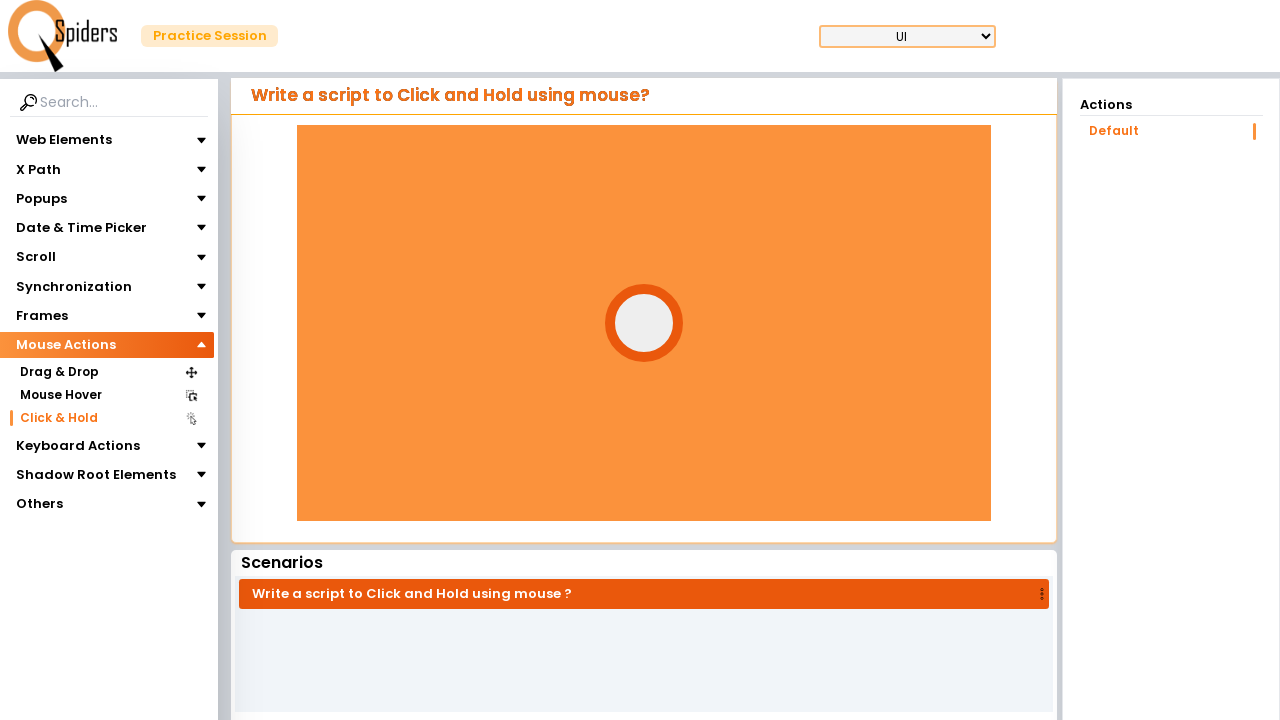

Pressed down mouse button on circle element at (644, 323)
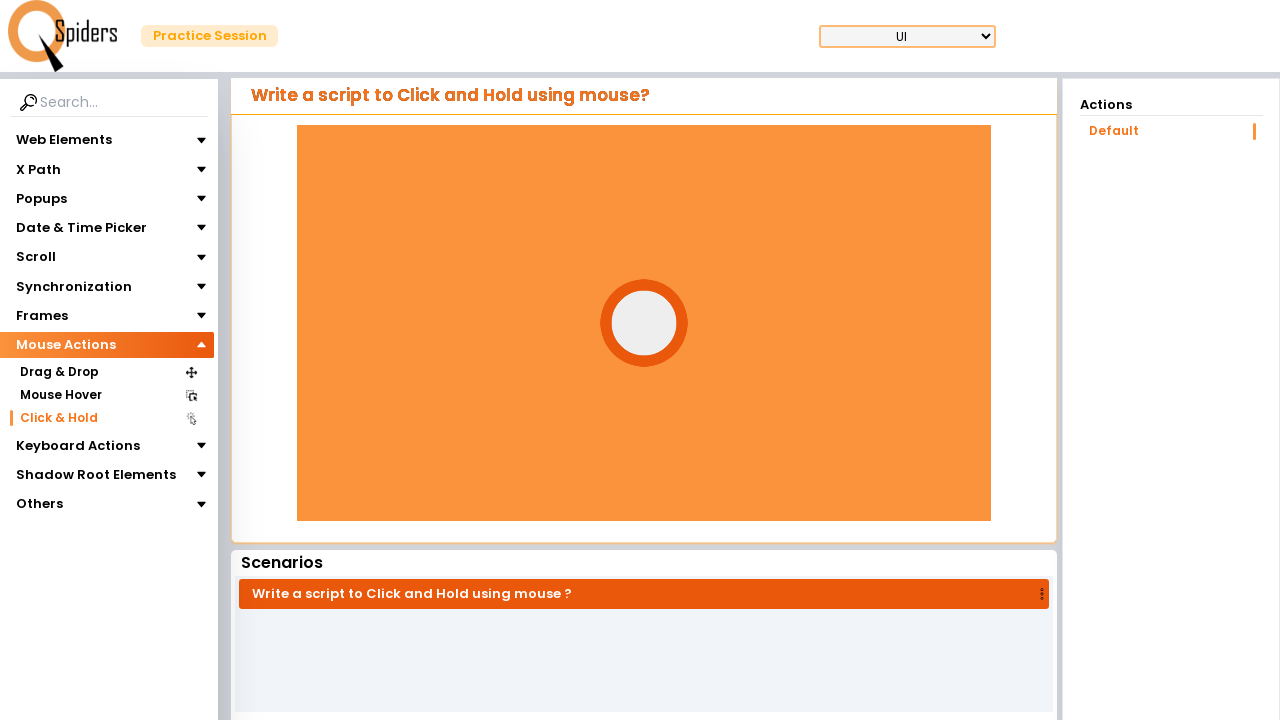

Held mouse button down for 2 seconds
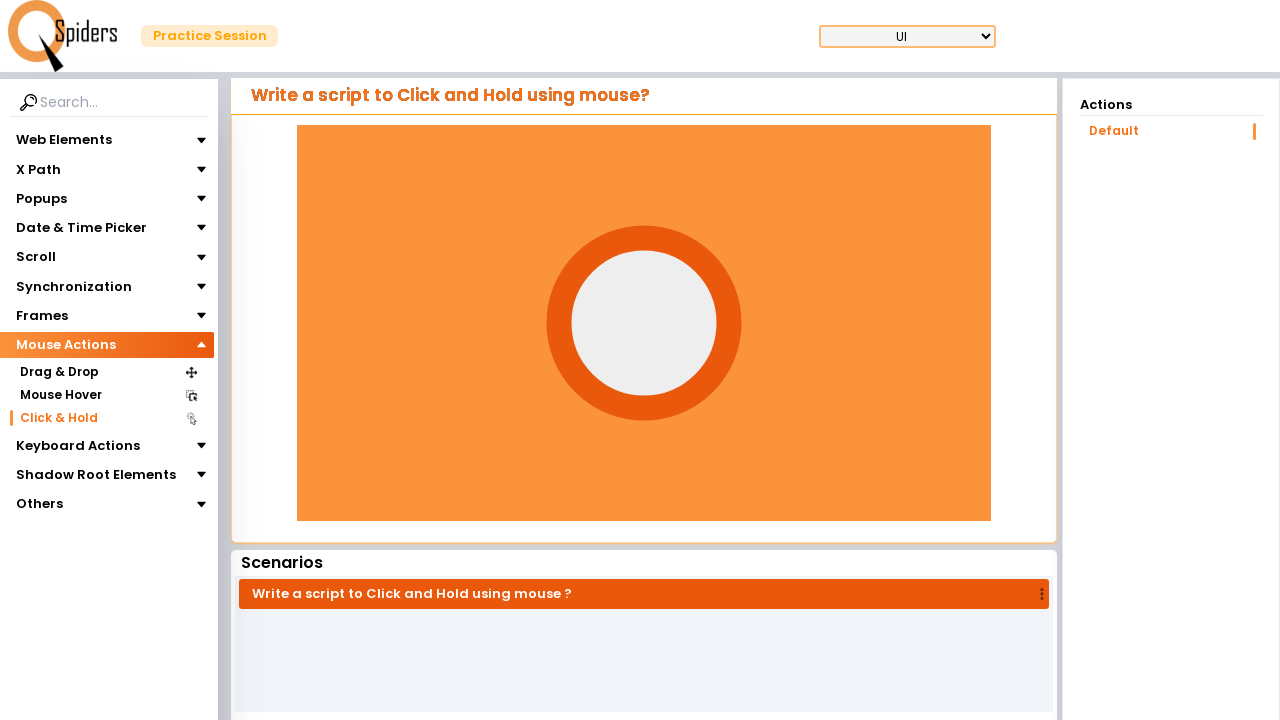

Released mouse button at (644, 323)
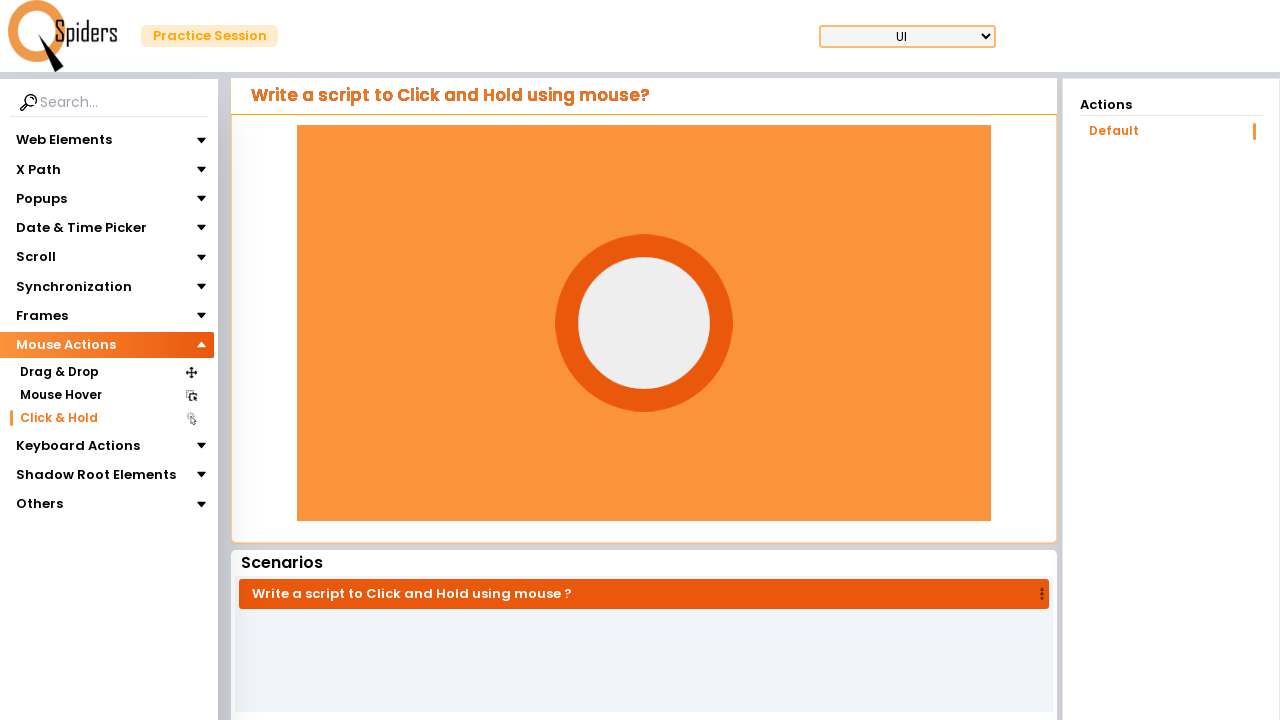

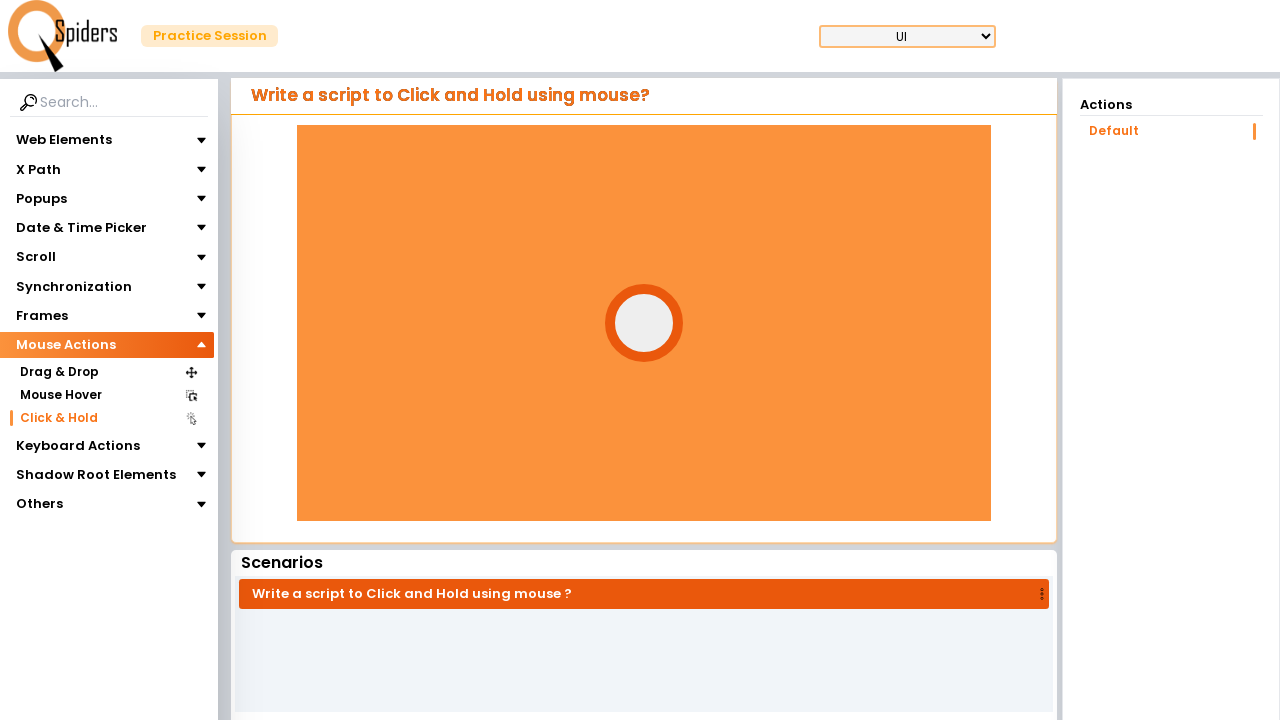